Tests DuckDuckGo search functionality by entering a search query "LambdaTest" and verifying the search results page loads with the expected title.

Starting URL: https://duckduckgo.com

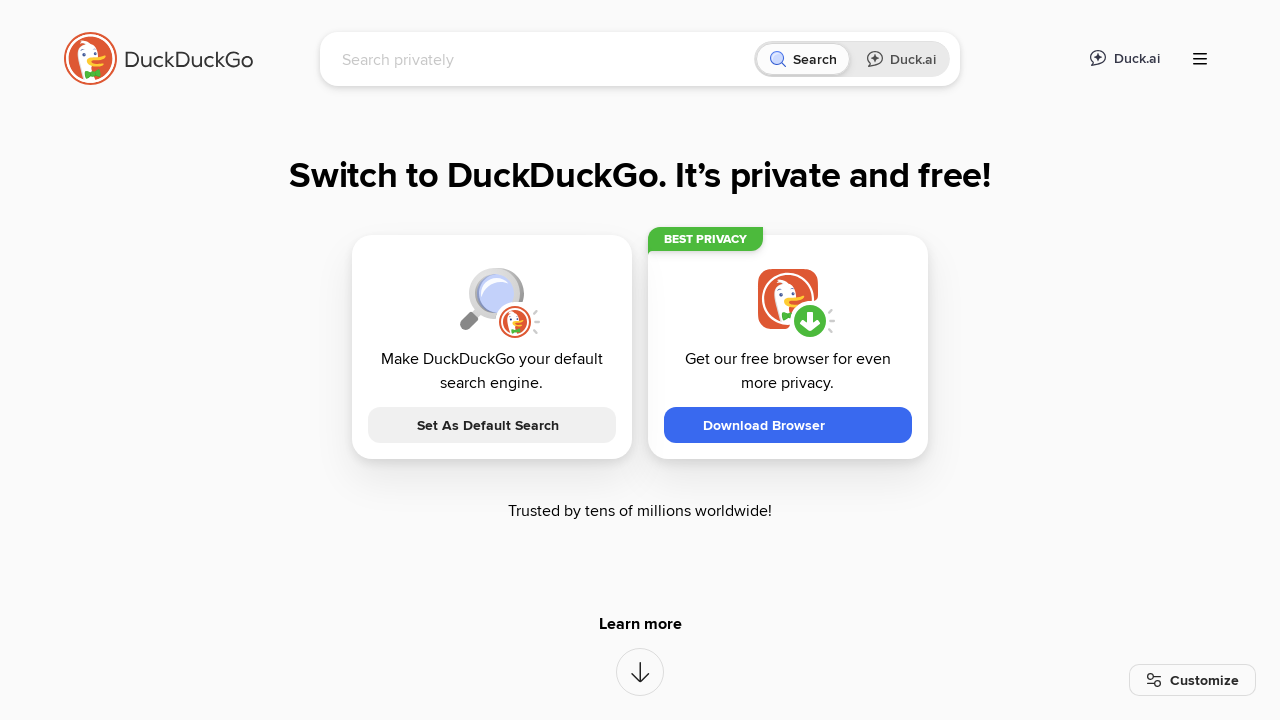

Clicked on the search input field at (544, 59) on [name="q"]
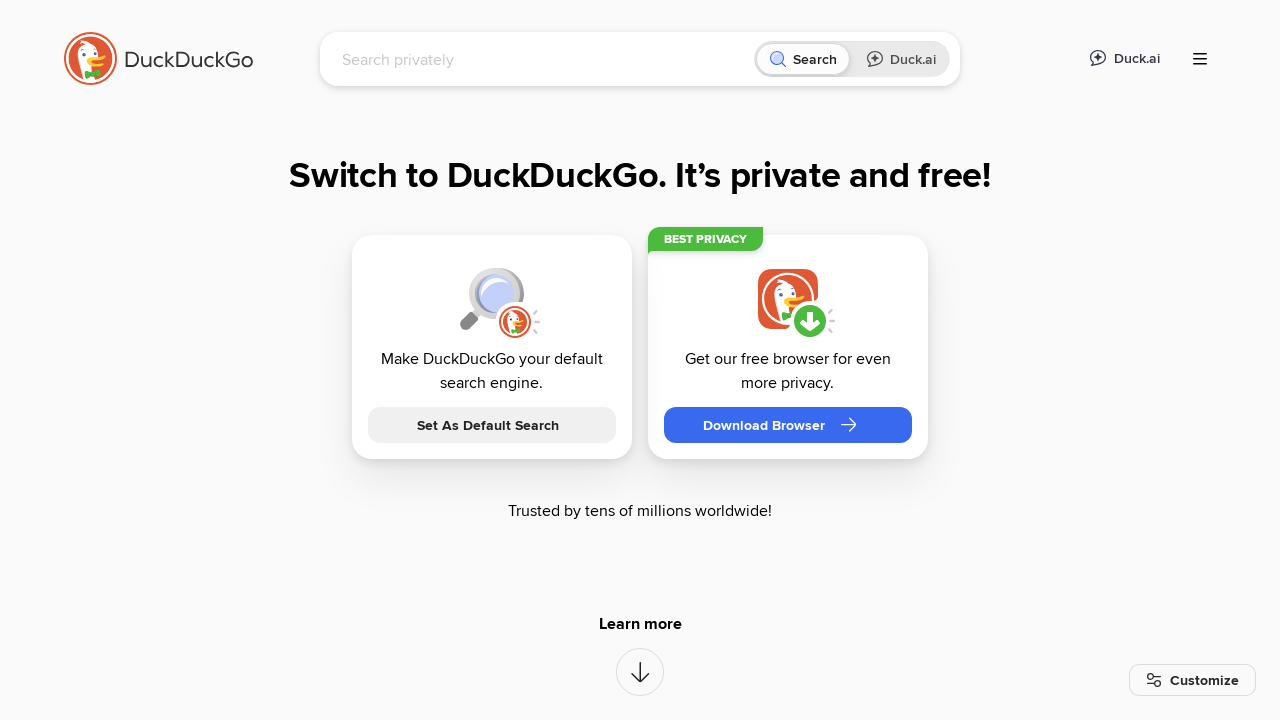

Typed 'LambdaTest' in the search field on [name="q"]
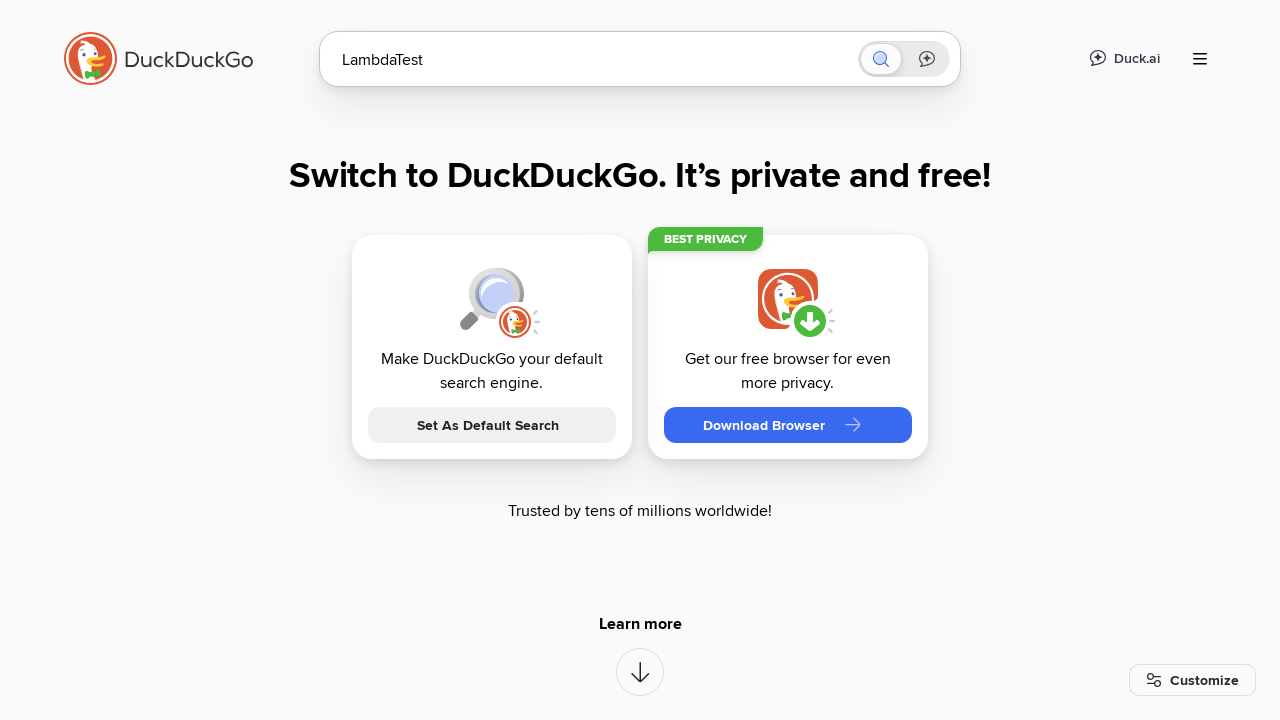

Pressed Enter to submit the search query on [name="q"]
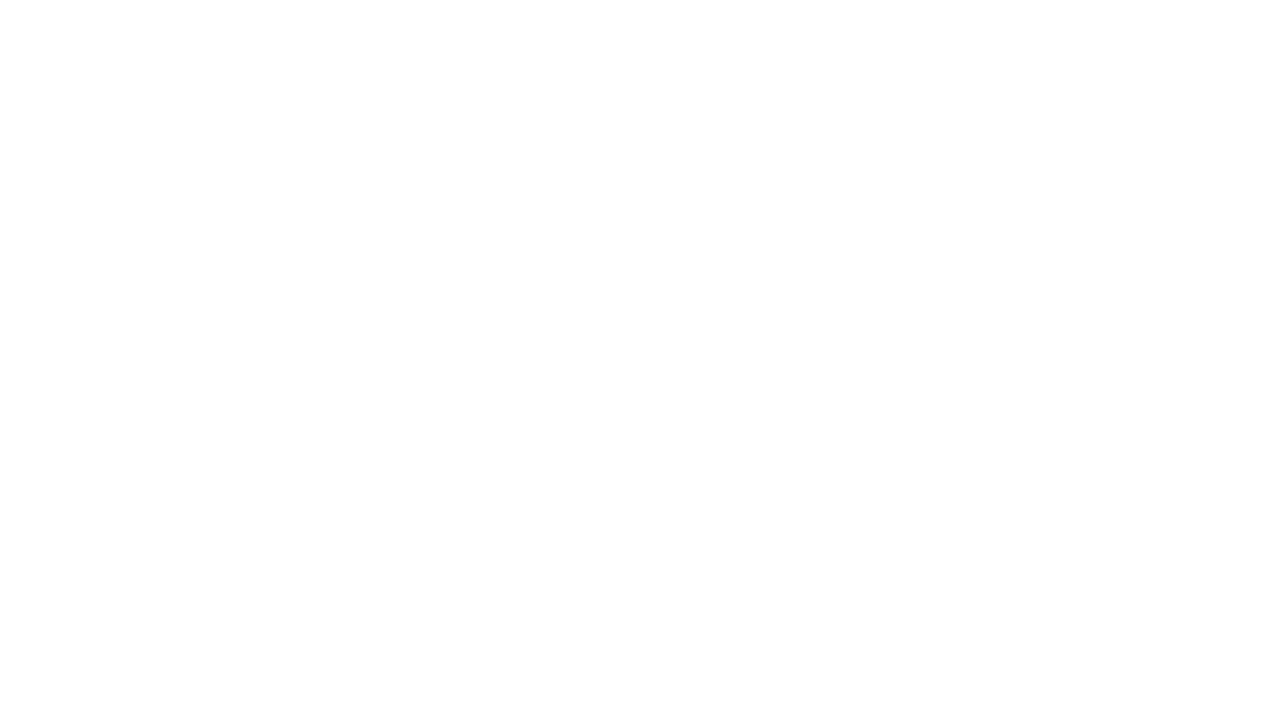

Search results page loaded with expected title
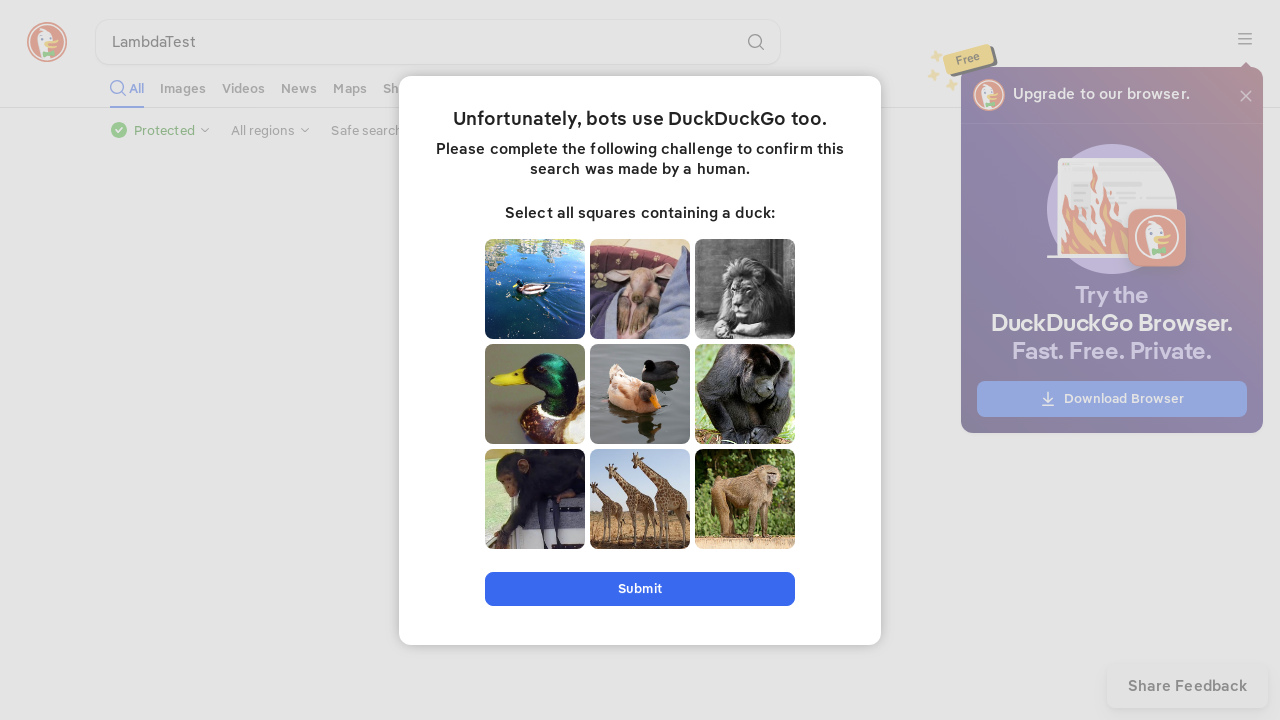

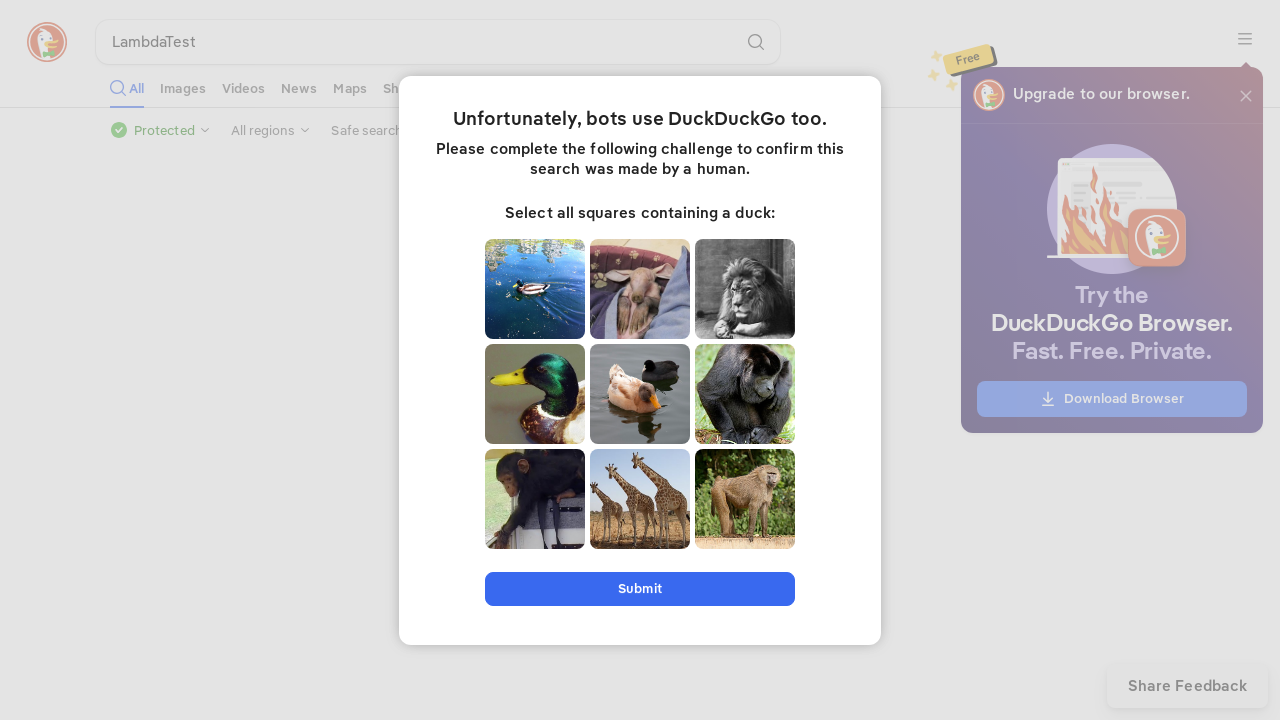